Tests iframe handling by typing in a textbox on the main page, switching to an iframe to select a dropdown option, then switching back to the main content to continue typing in the original textbox.

Starting URL: https://www.hyrtutorials.com/p/frames-practice.html

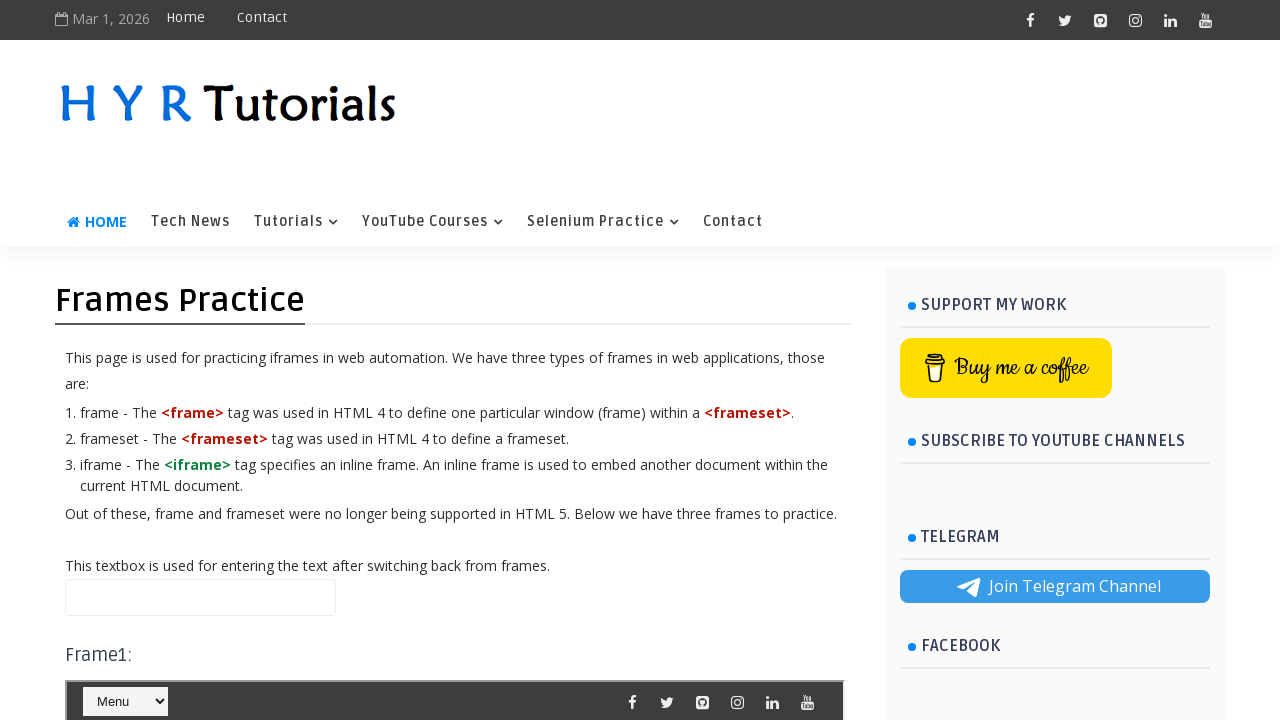

Typed 'Hello' in the name textbox on the main page on #name
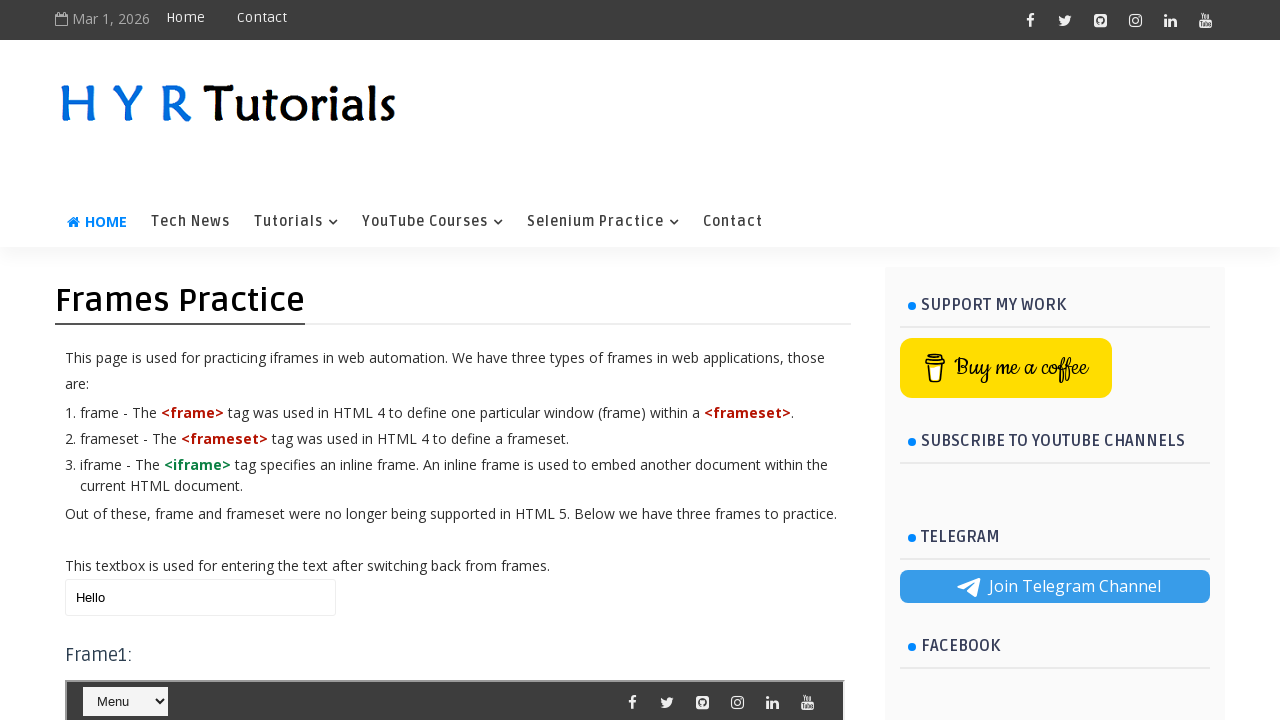

Located iframe with id 'frm1'
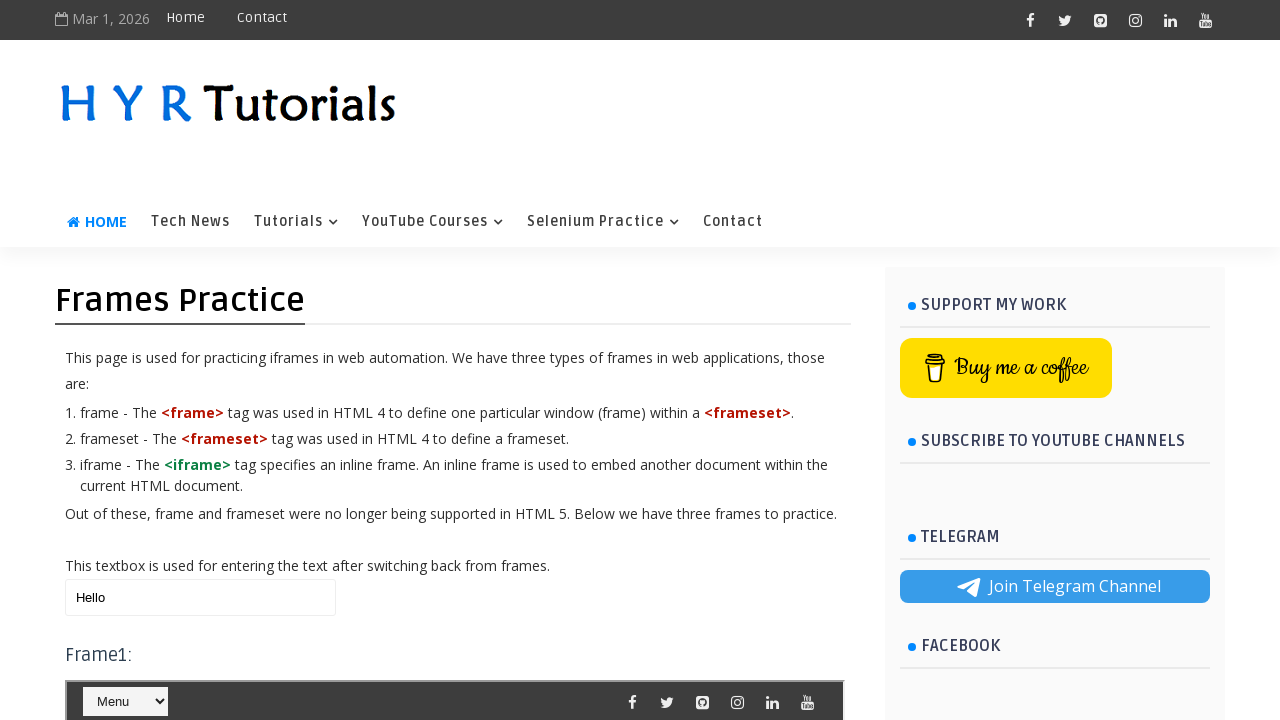

Selected 'Java' from the course dropdown in the iframe on #frm1 >> internal:control=enter-frame >> #course
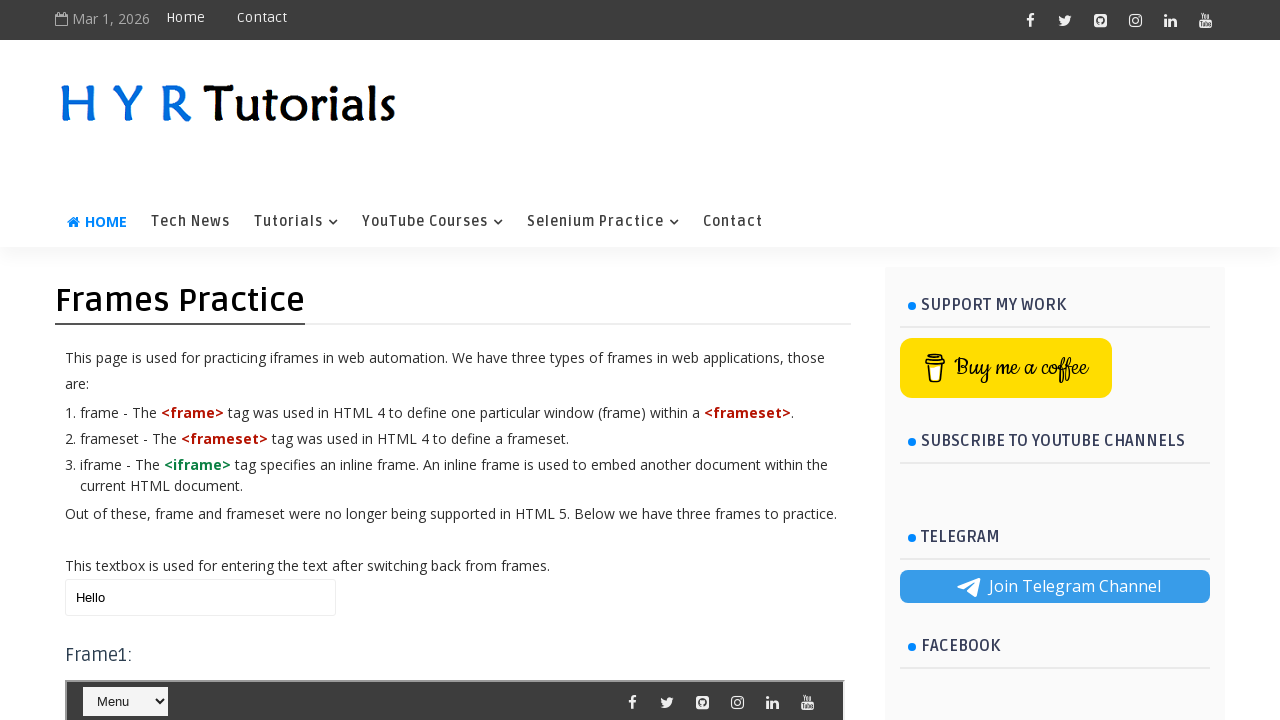

Updated name textbox on main page to 'Hello World' on #name
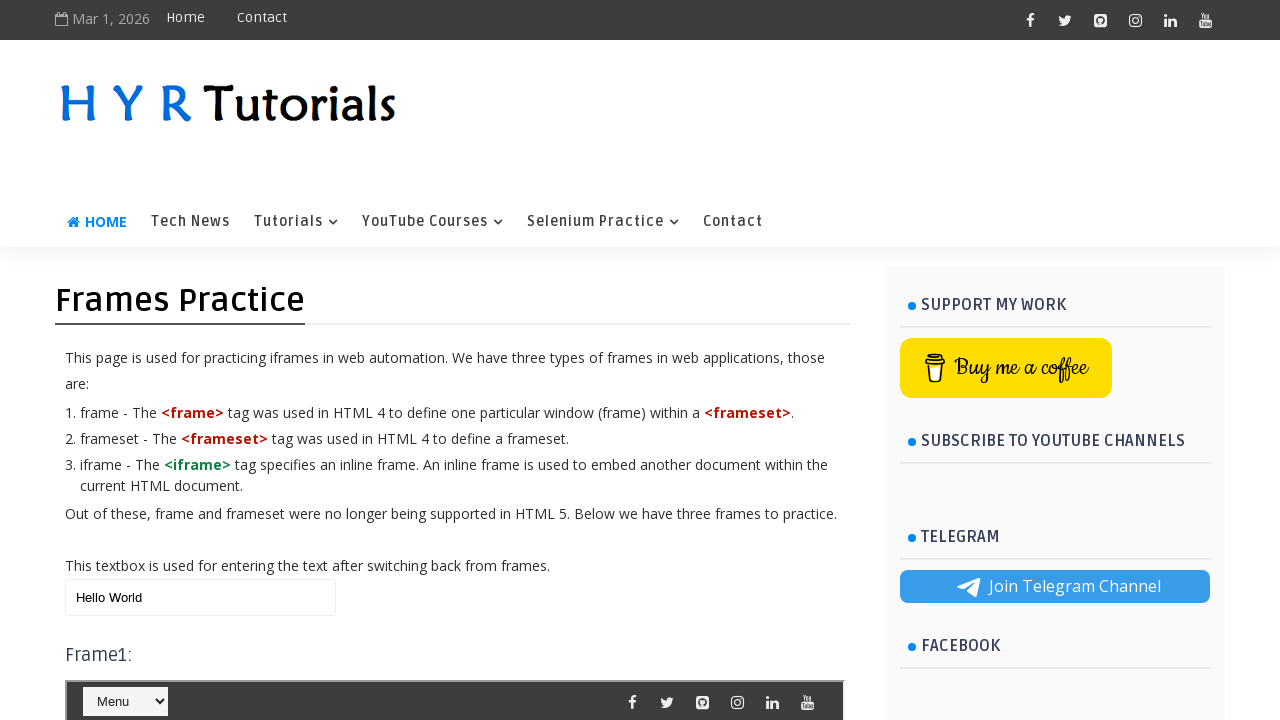

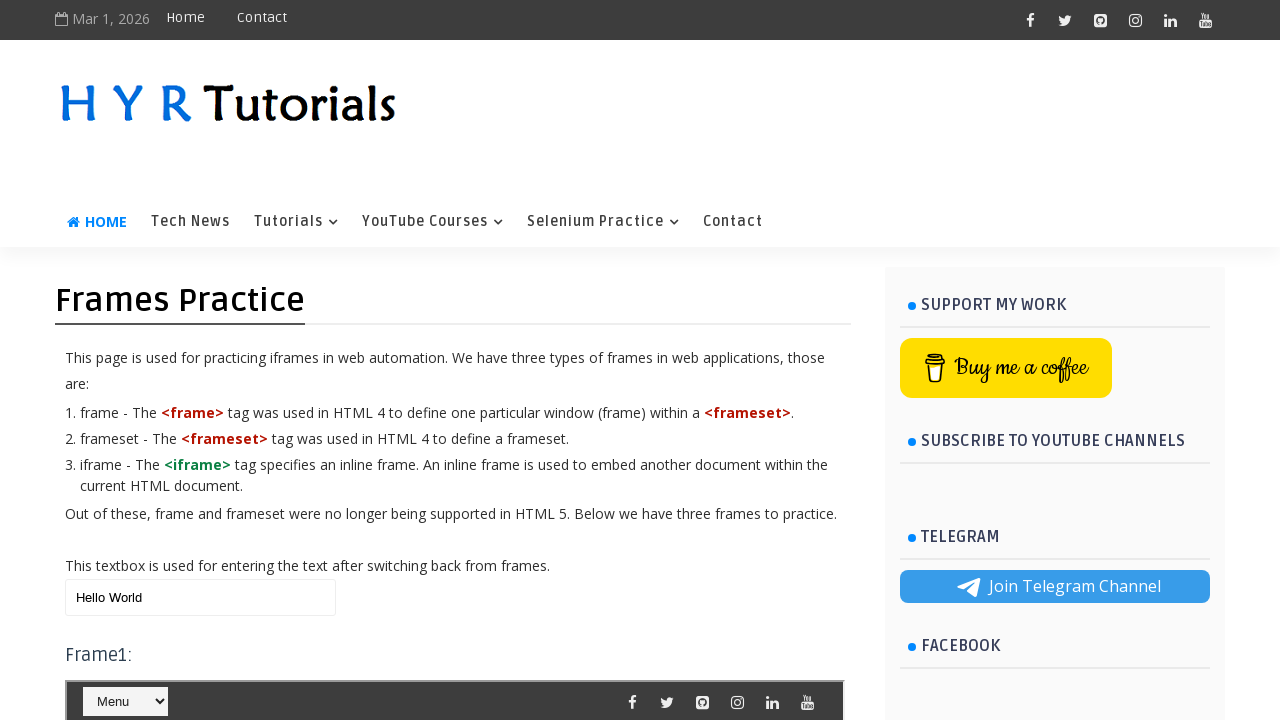